Navigates through the-internet.herokuapp.com to the Shifting Content section and counts menu items in Example 1

Starting URL: https://the-internet.herokuapp.com/

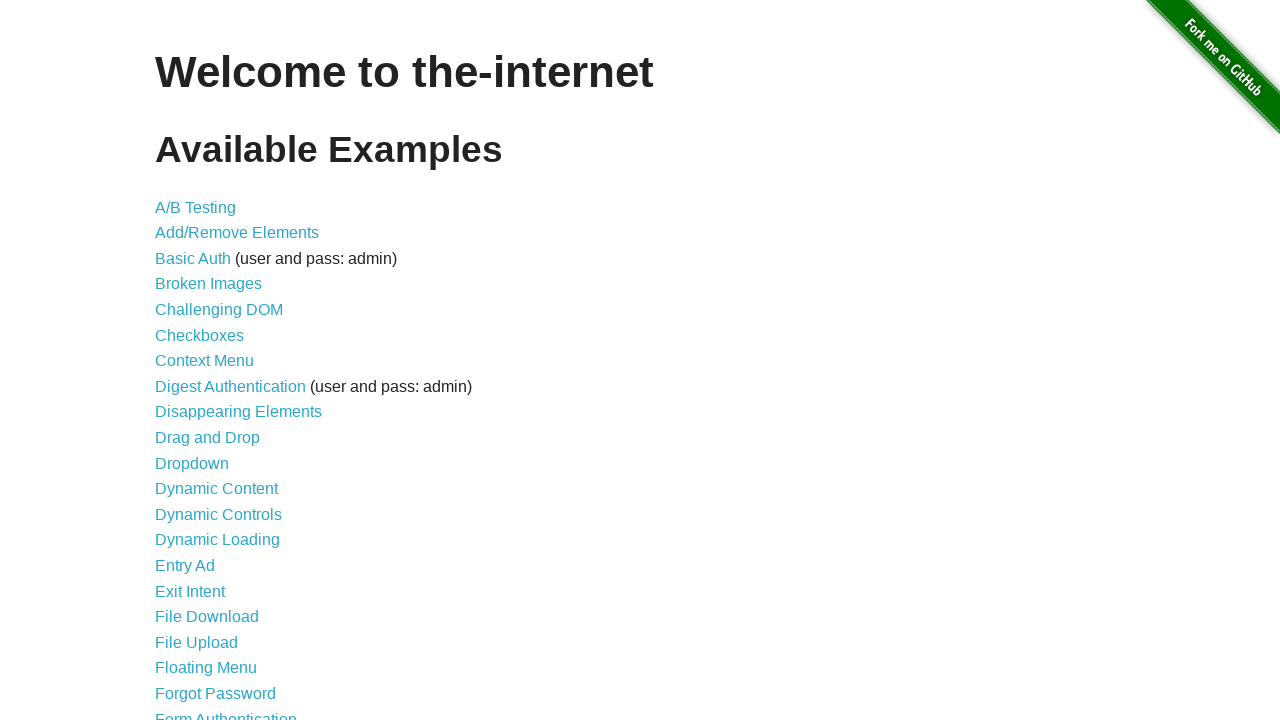

Clicked on Shifting Content link at (212, 523) on text=Shifting Content
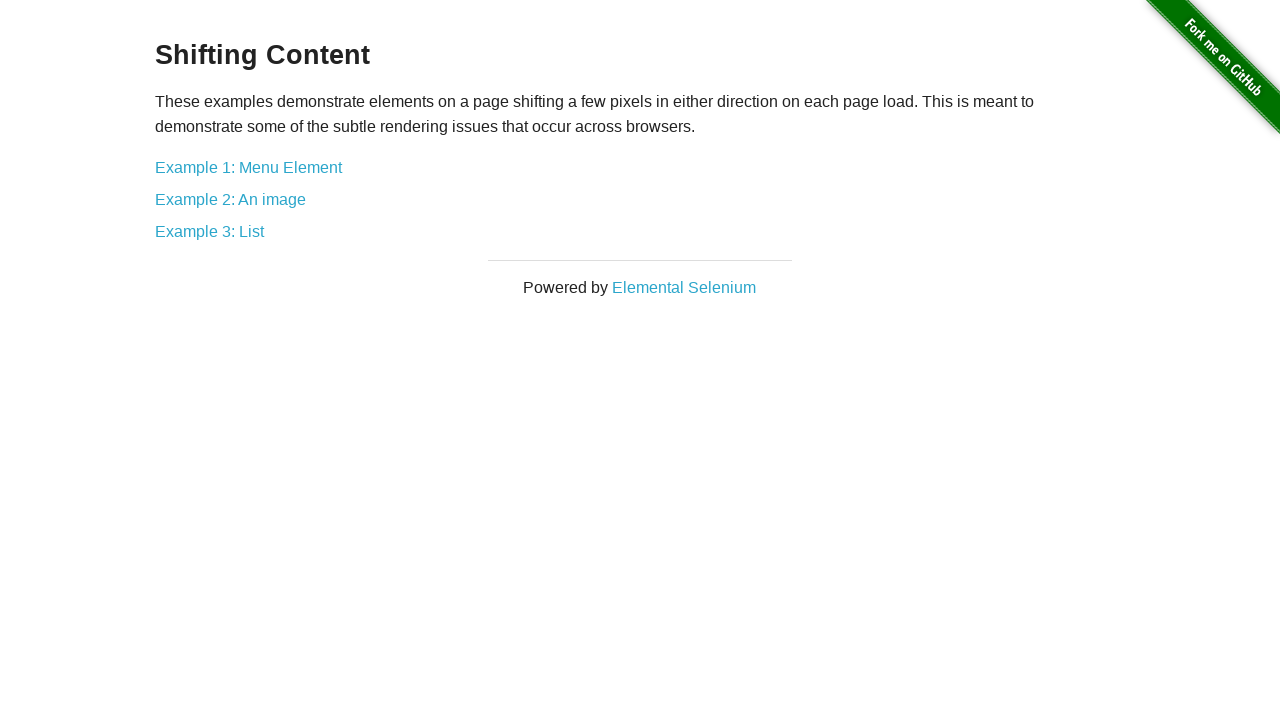

Clicked on Example 1: Menu Element link at (248, 167) on text=Example 1: Menu Element
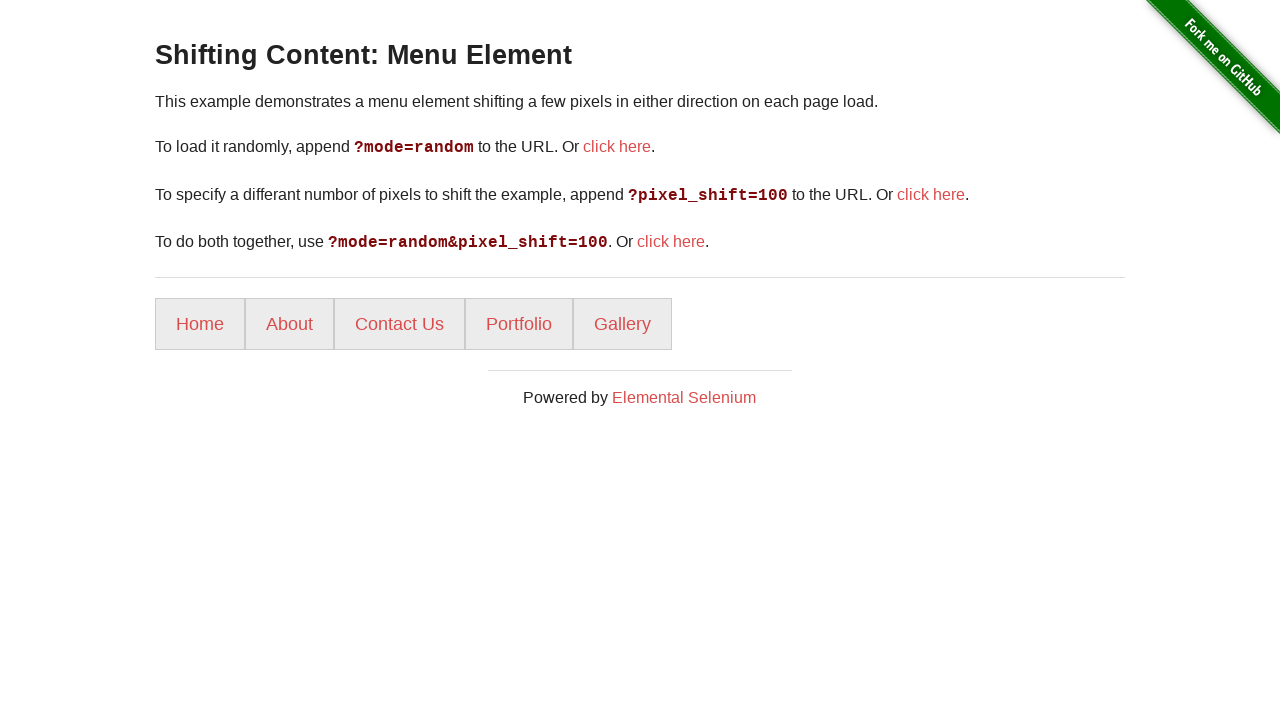

Menu items loaded and became visible
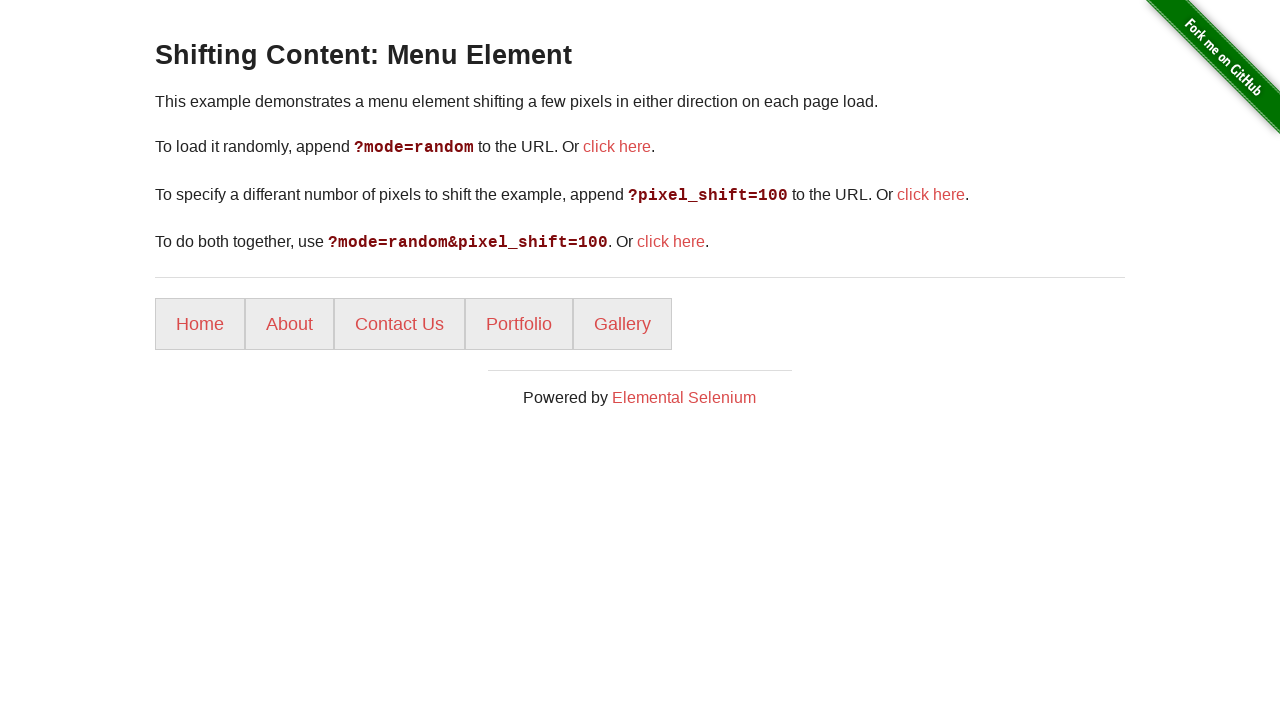

Retrieved all menu items - count: 5
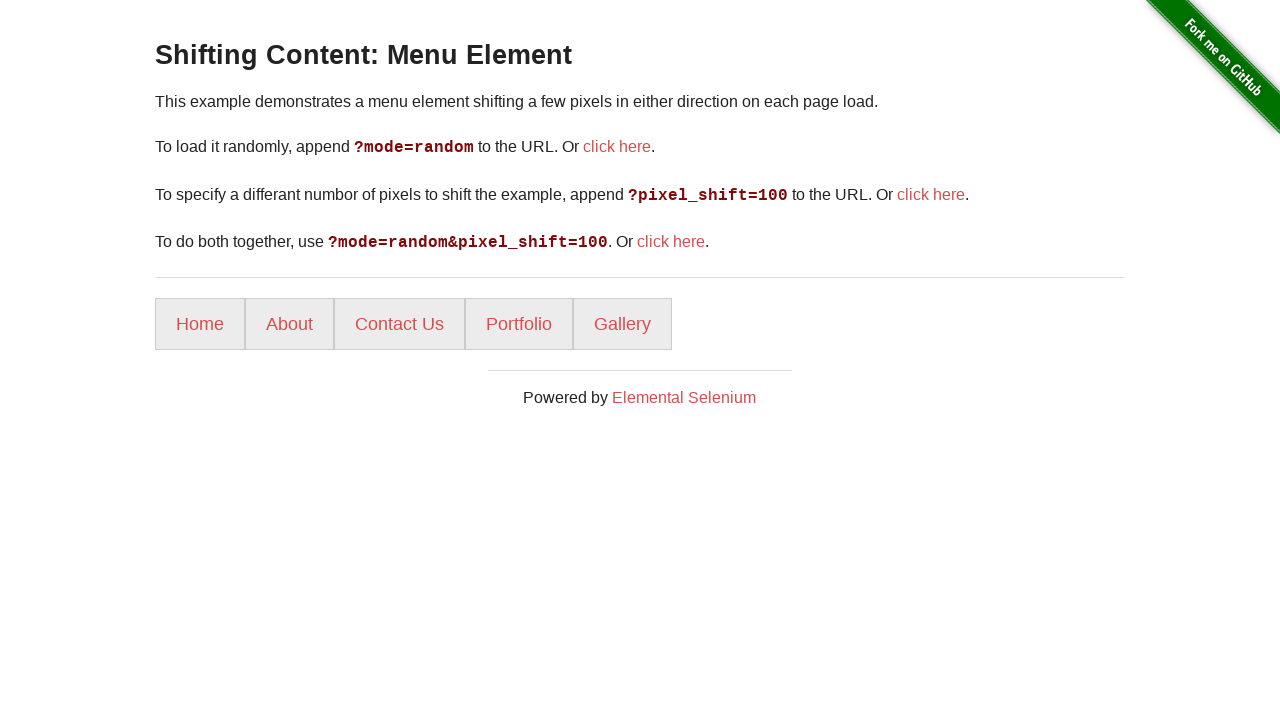

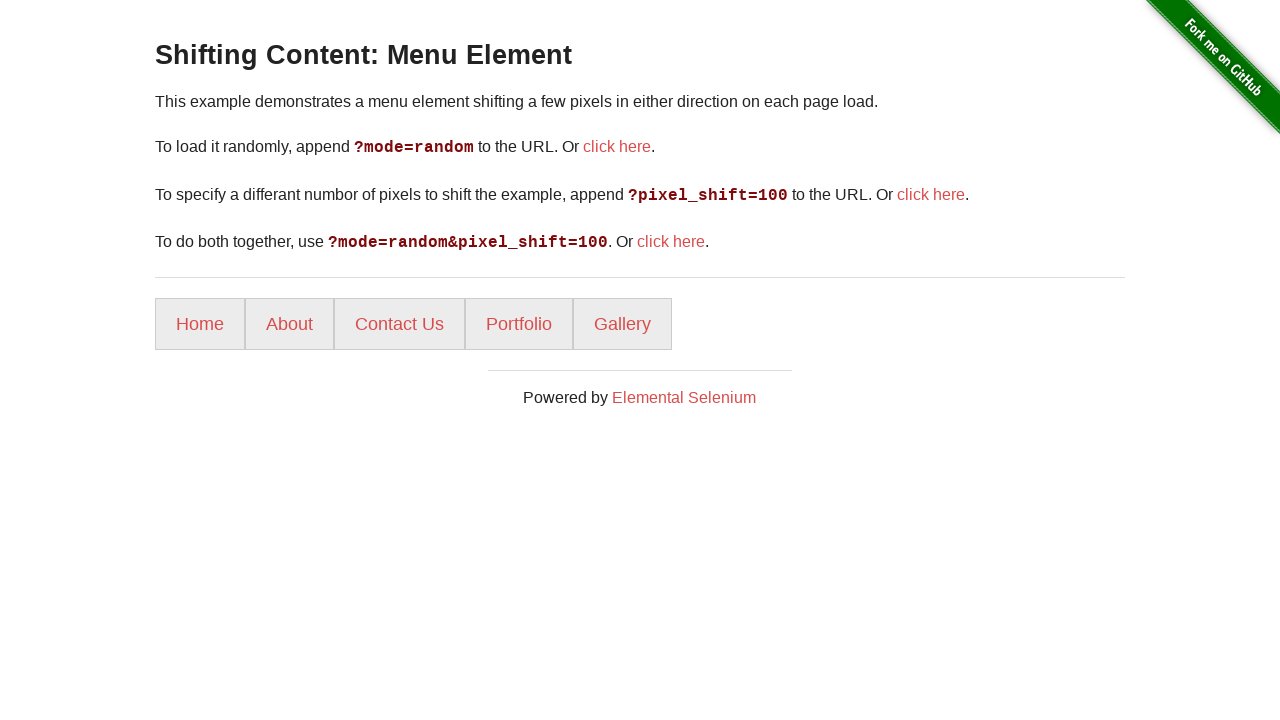